Navigates to a YouTube channel page and verifies that the page contains the channel owner's name "Houssem Dellai"

Starting URL: https://www.youtube.com/houssemdellai

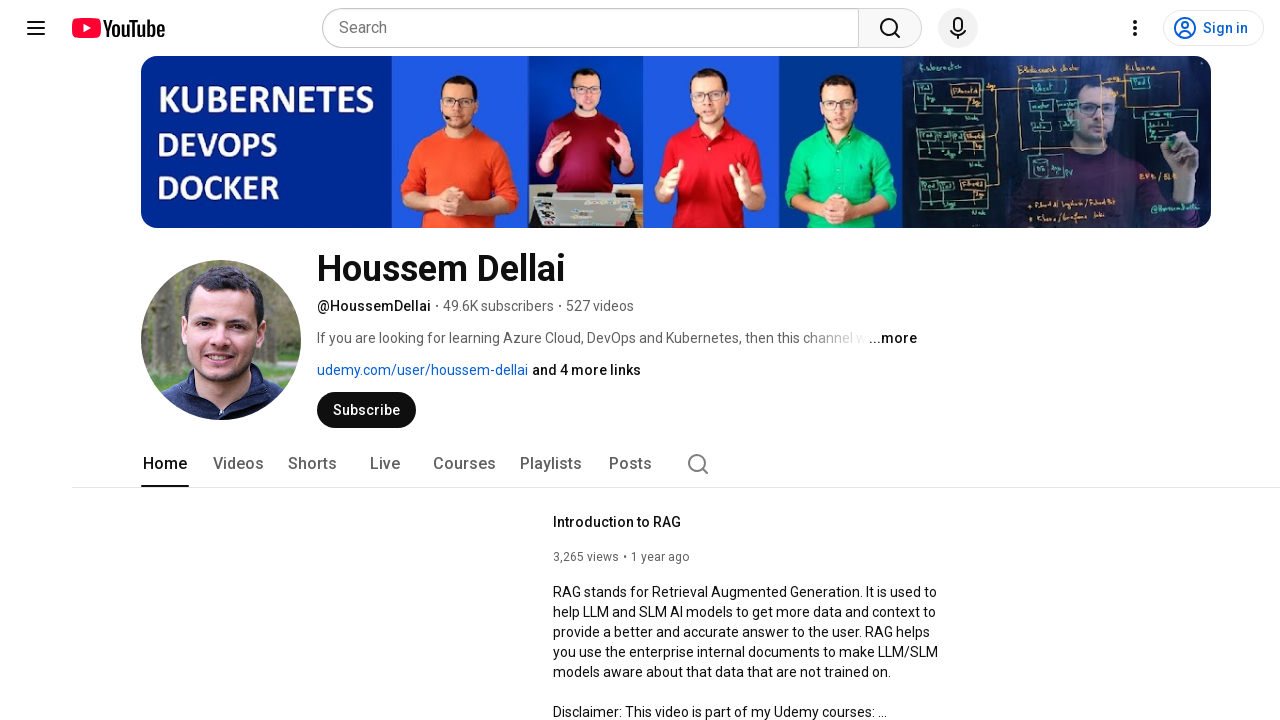

Set viewport size to 1920x1080
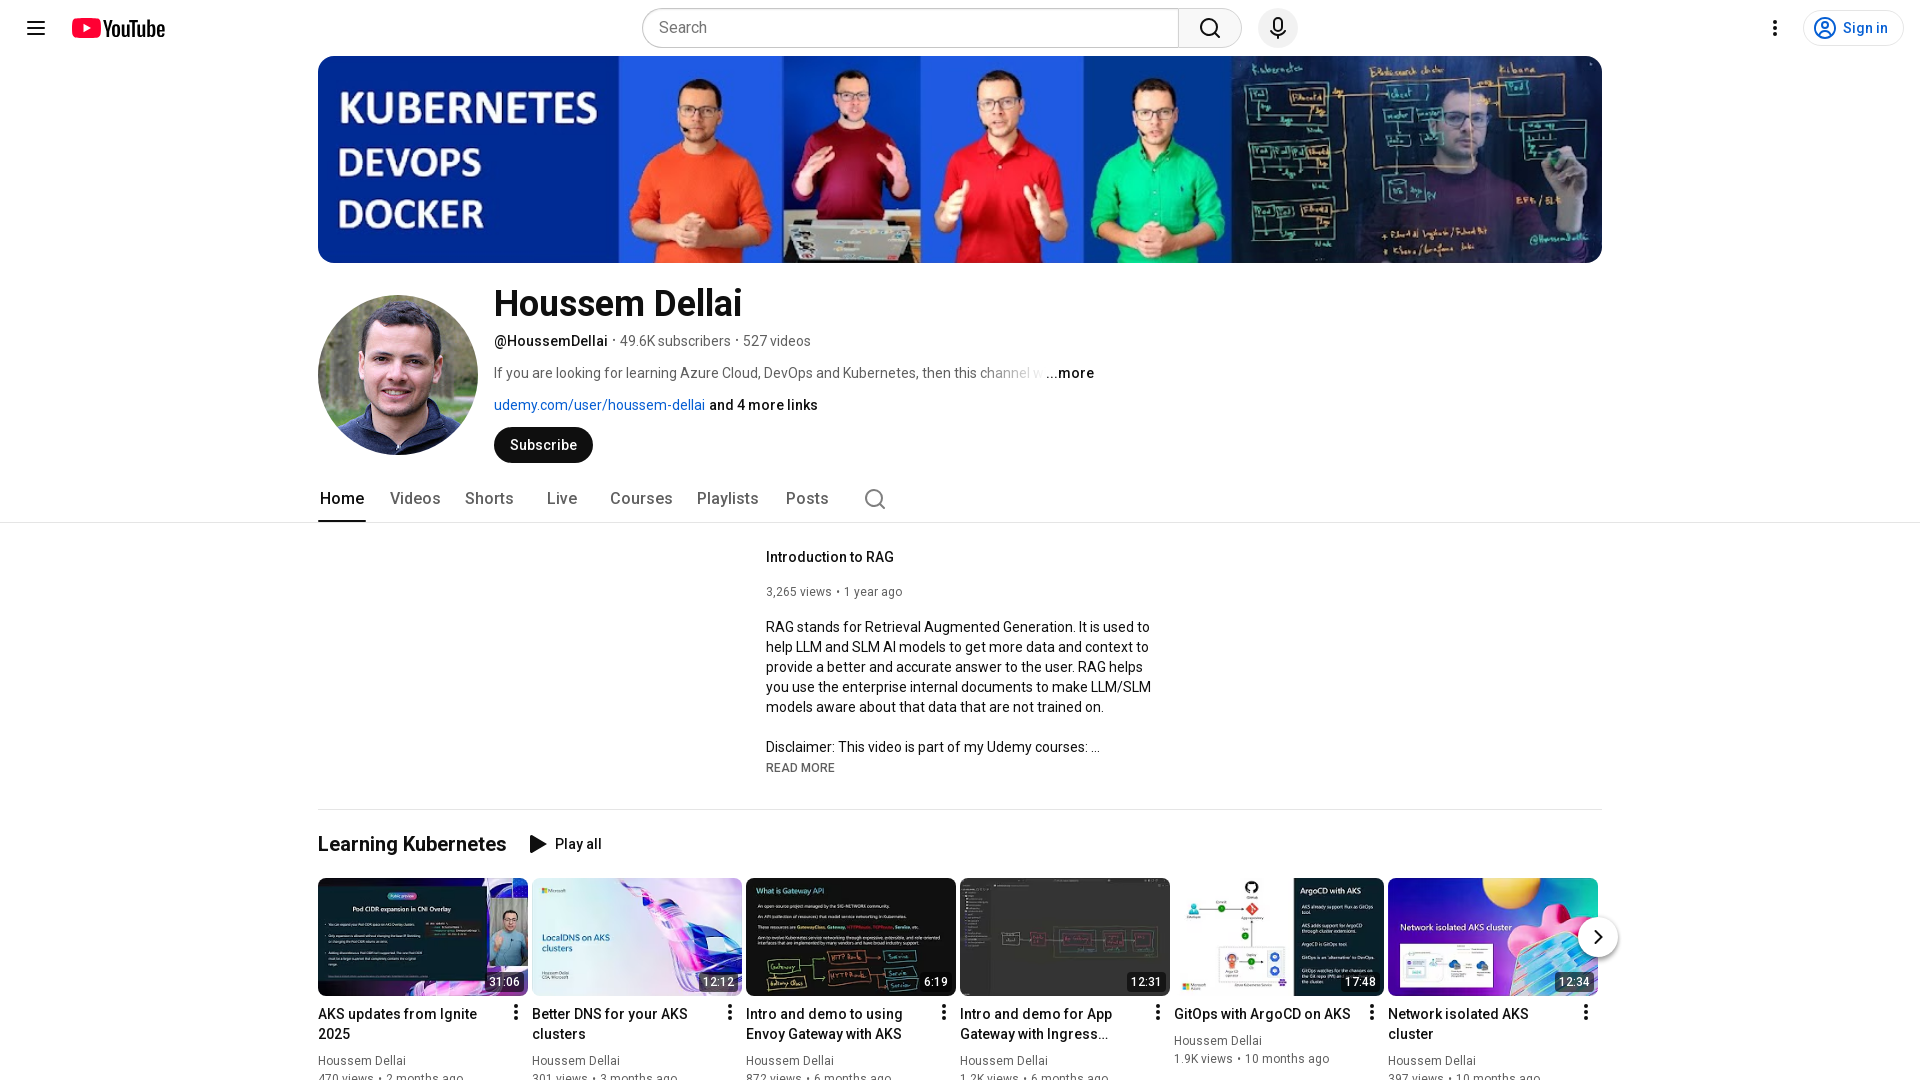

Waited for page DOM content to load
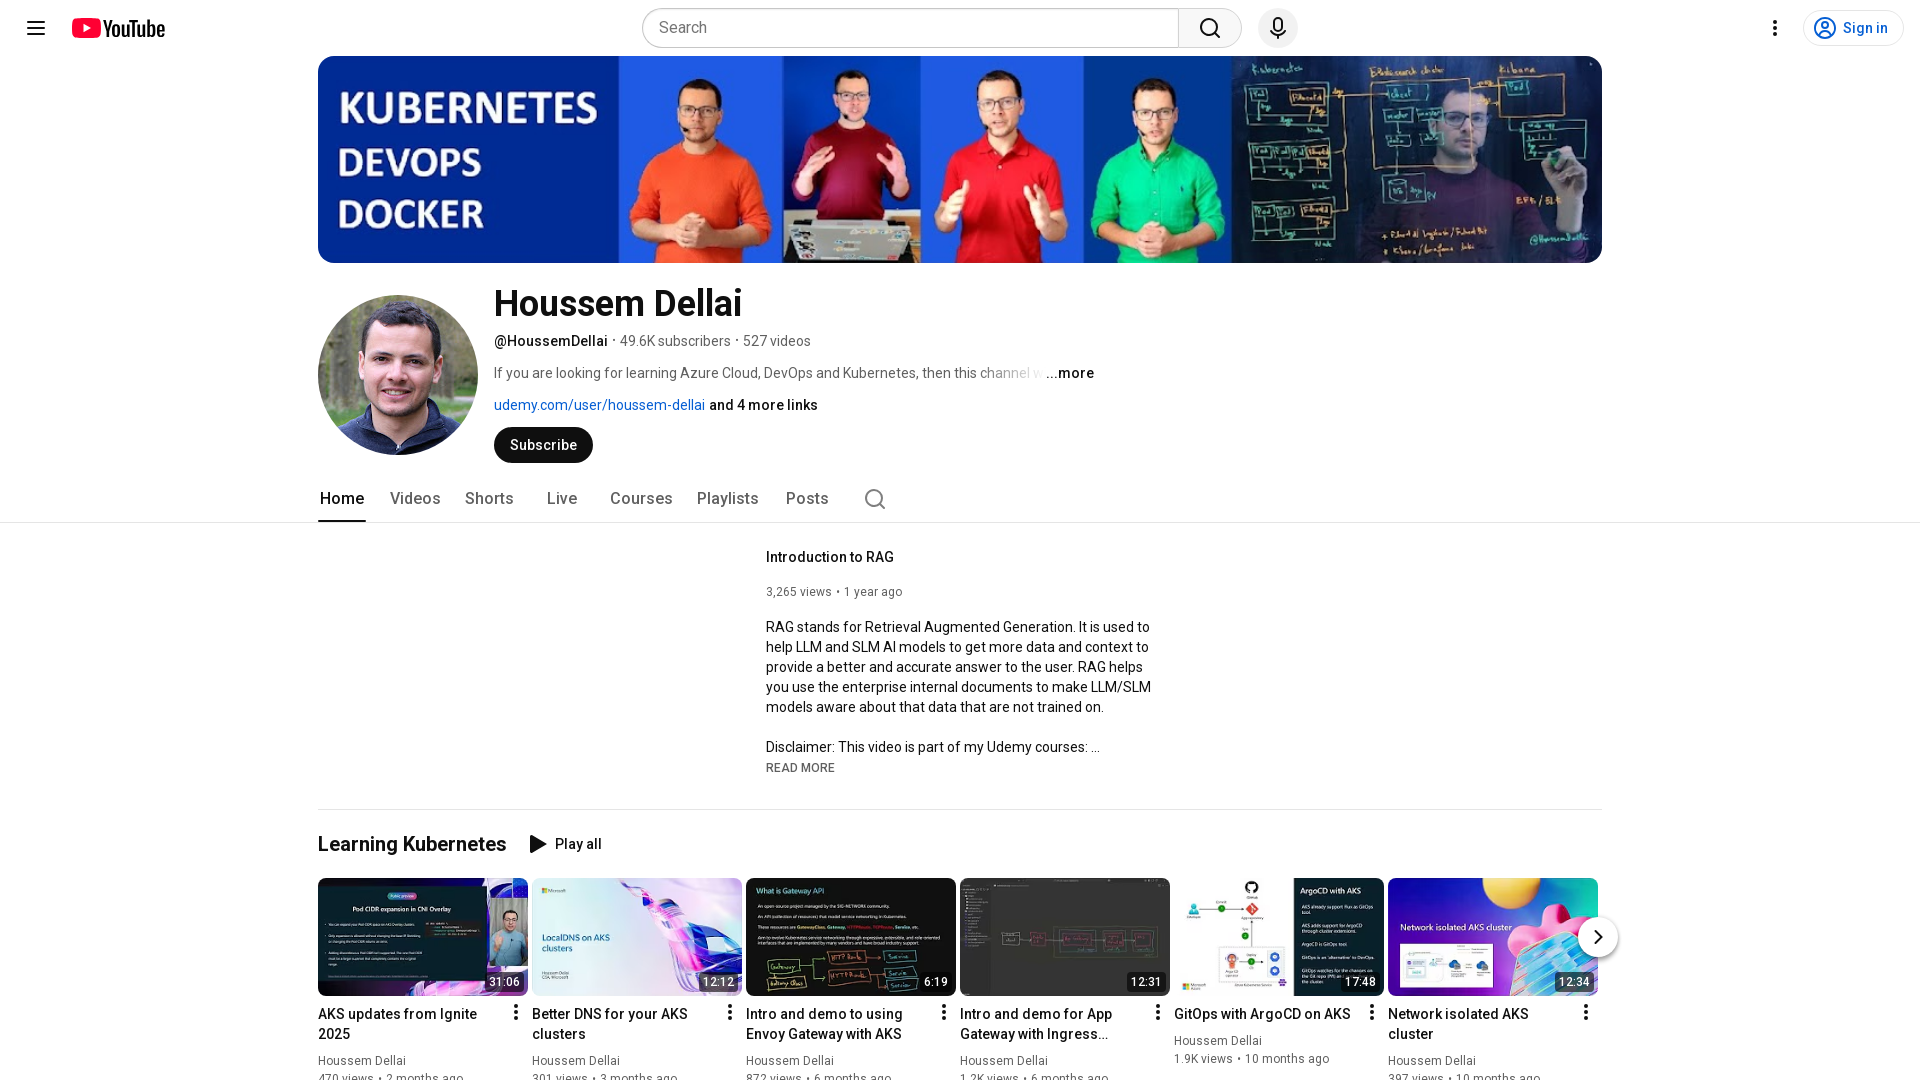

Verified that 'Houssem Dellai' is present on the YouTube channel page
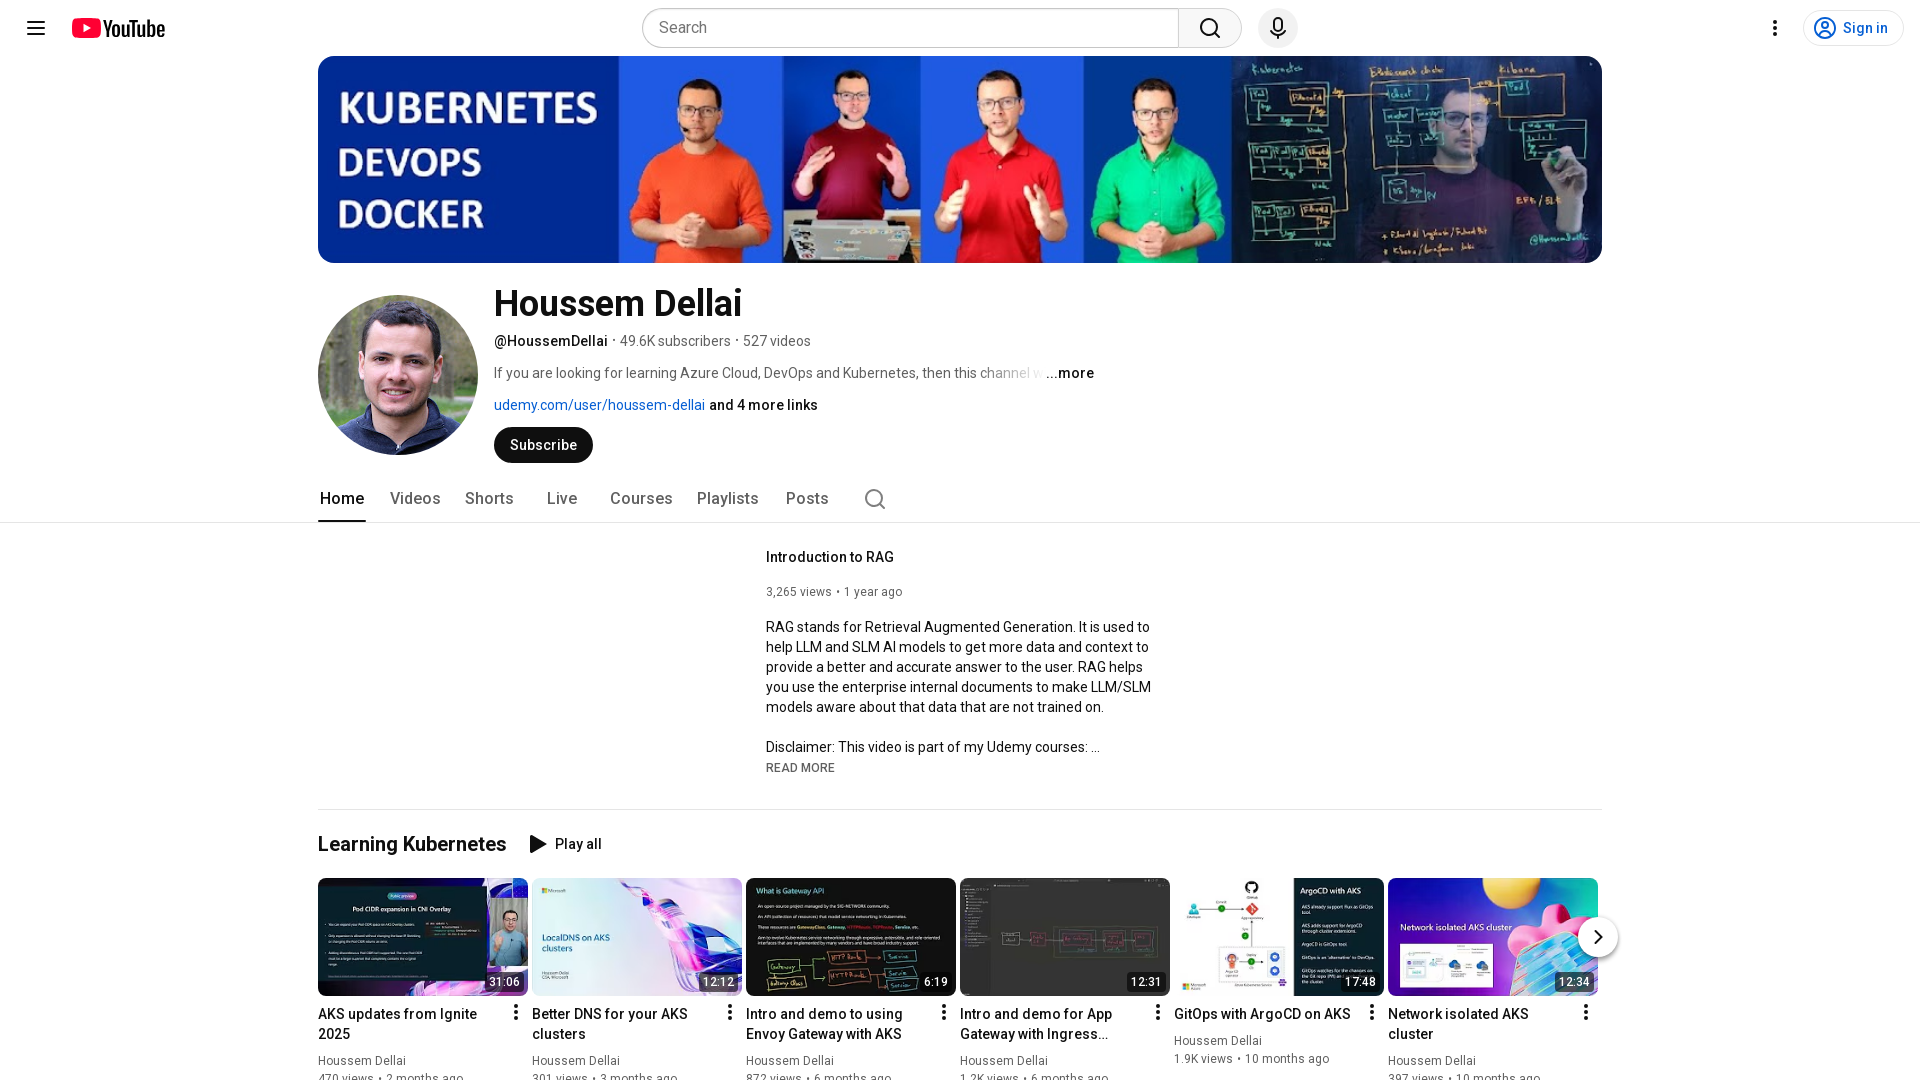

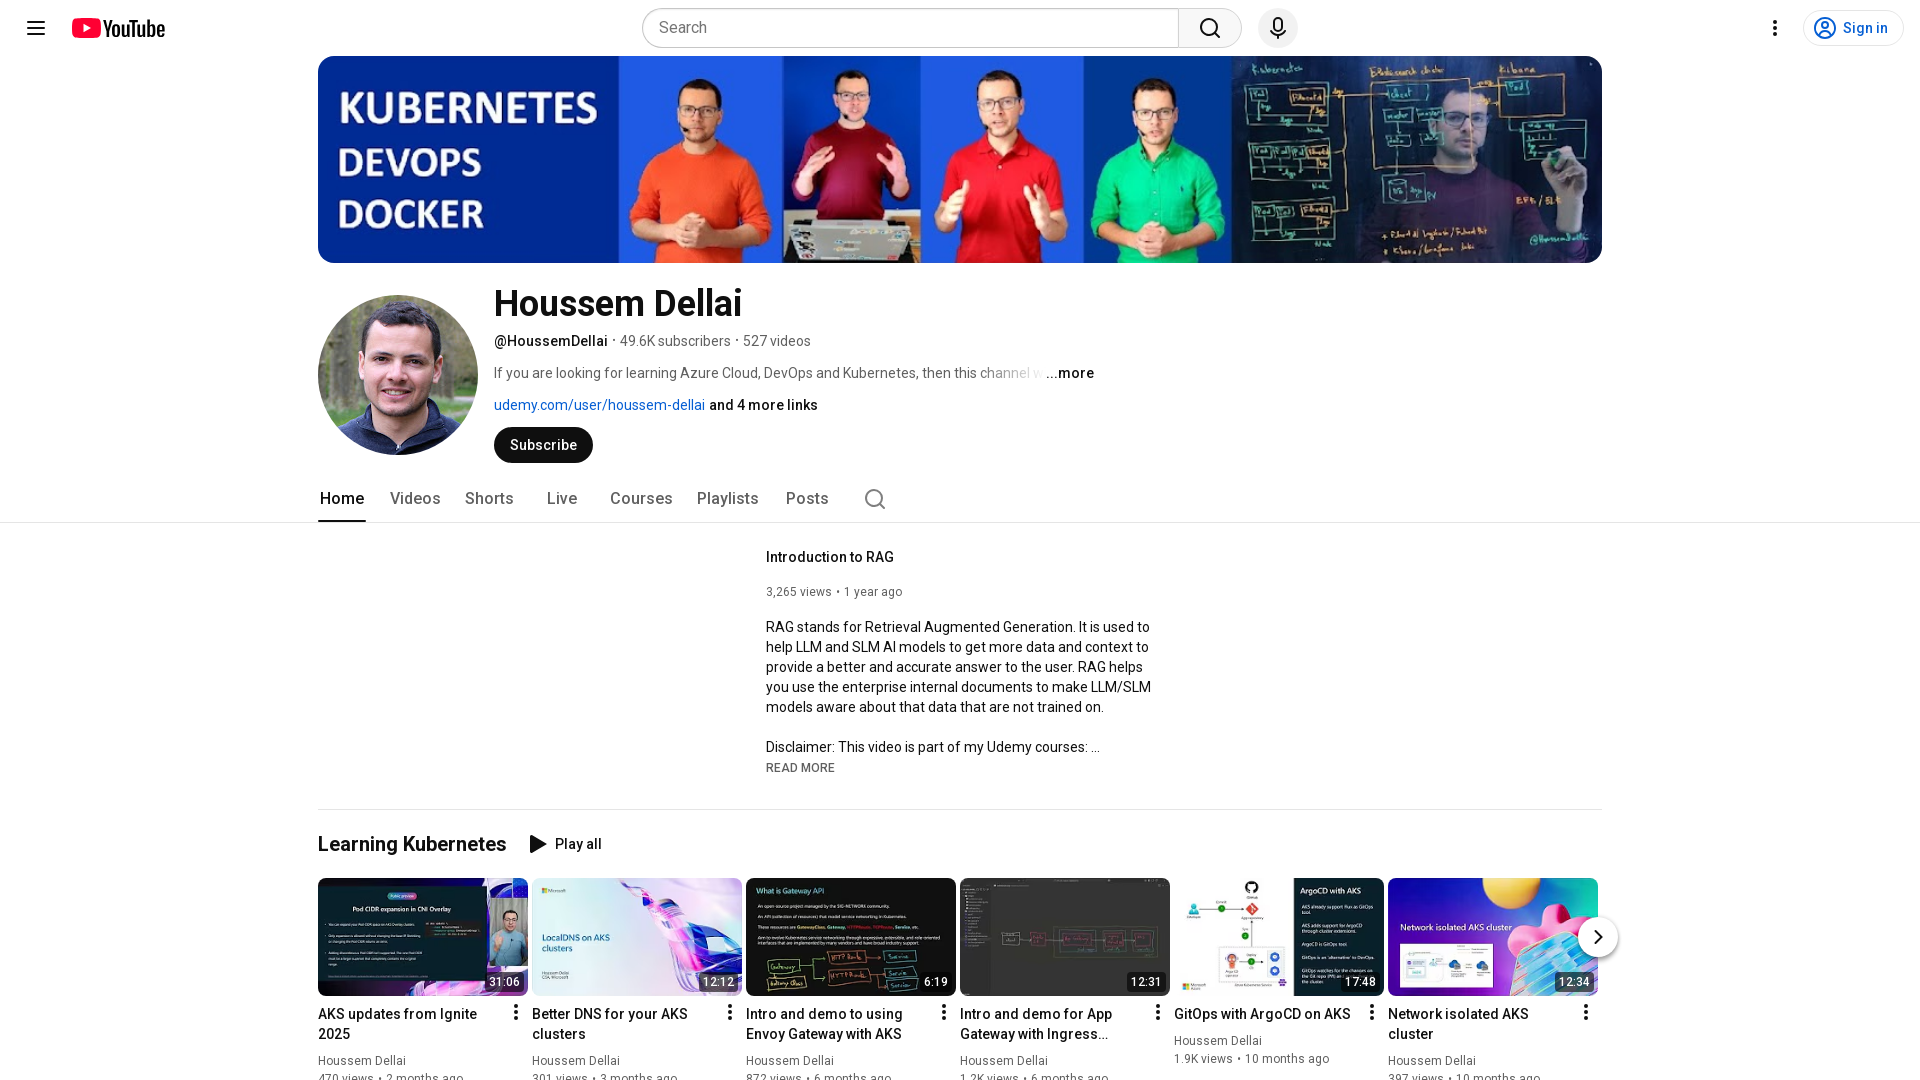